Verifies that the login page displays correctly by checking for the presence of login form elements including the Login header, Username label, and Password label.

Starting URL: https://opensource-demo.orangehrmlive.com/web/index.php/auth/login

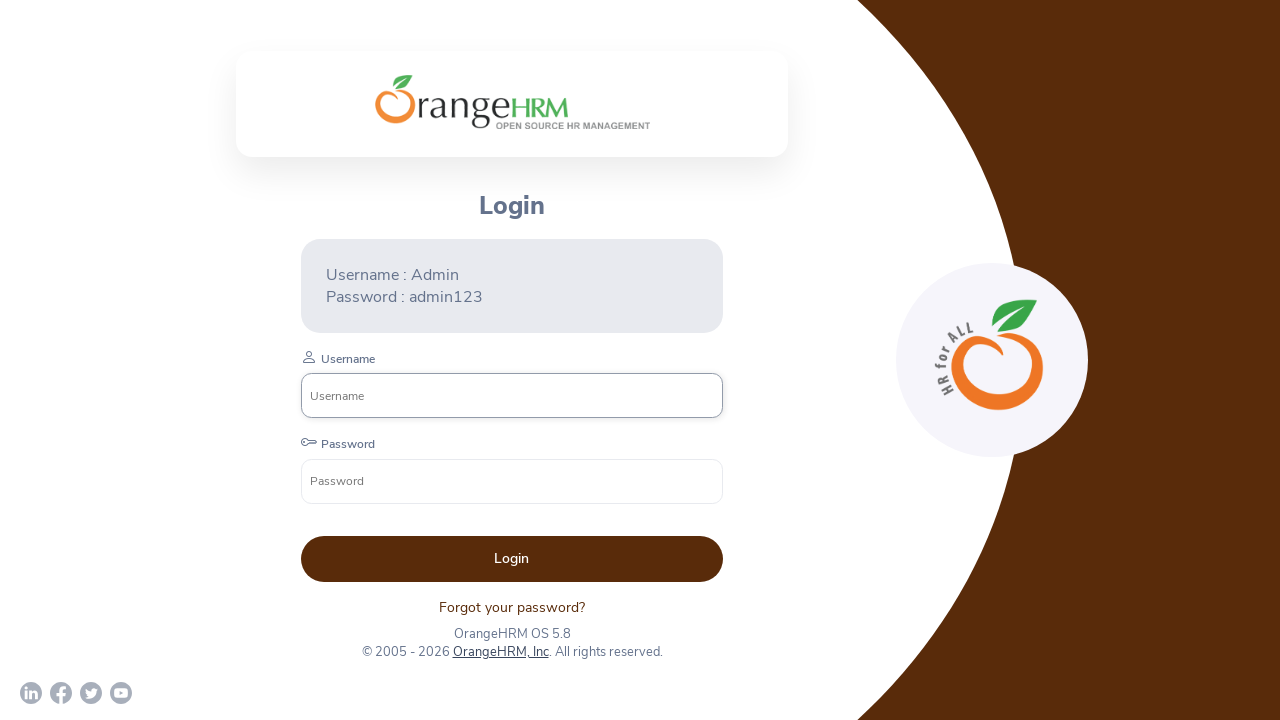

Login header element became visible
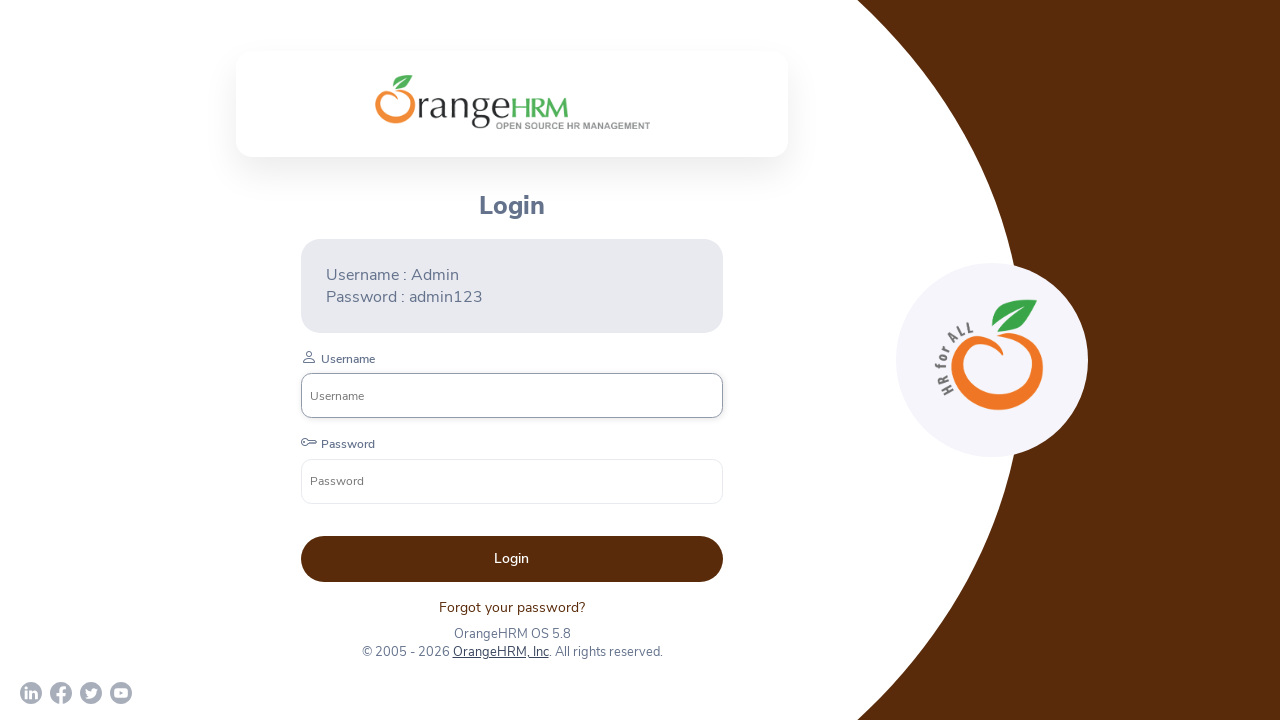

Username label element became visible
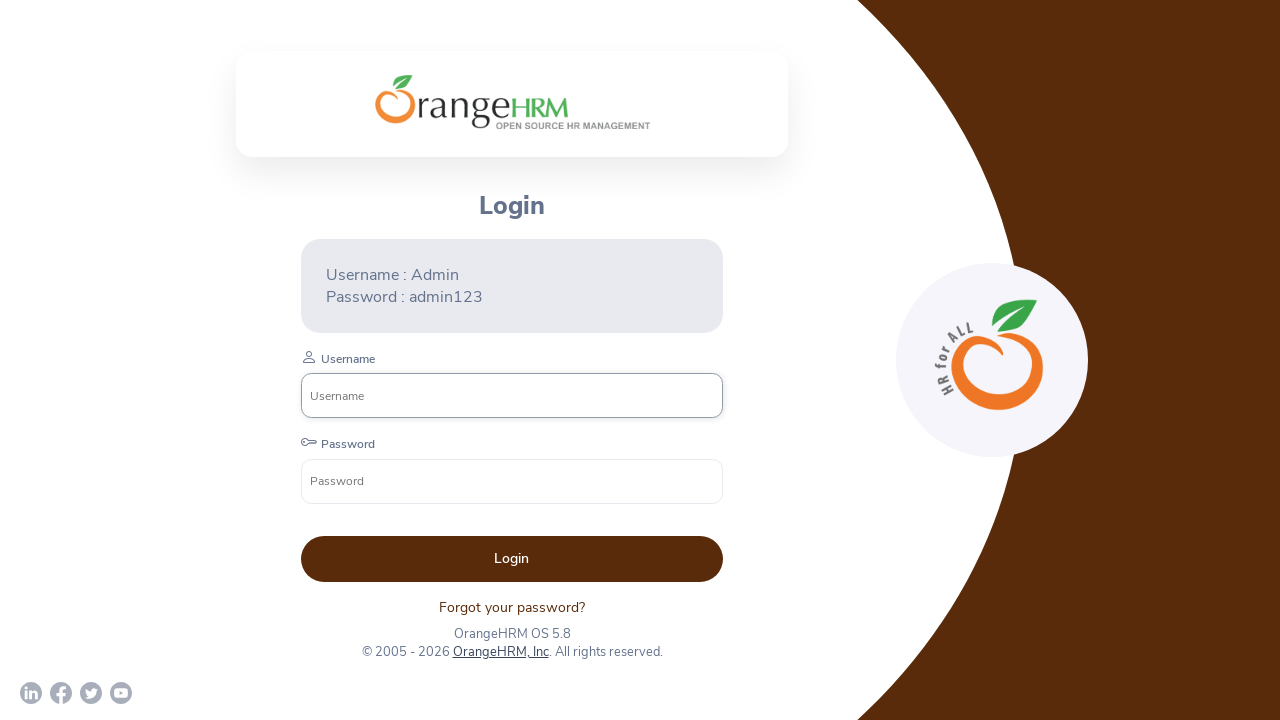

Password label element became visible
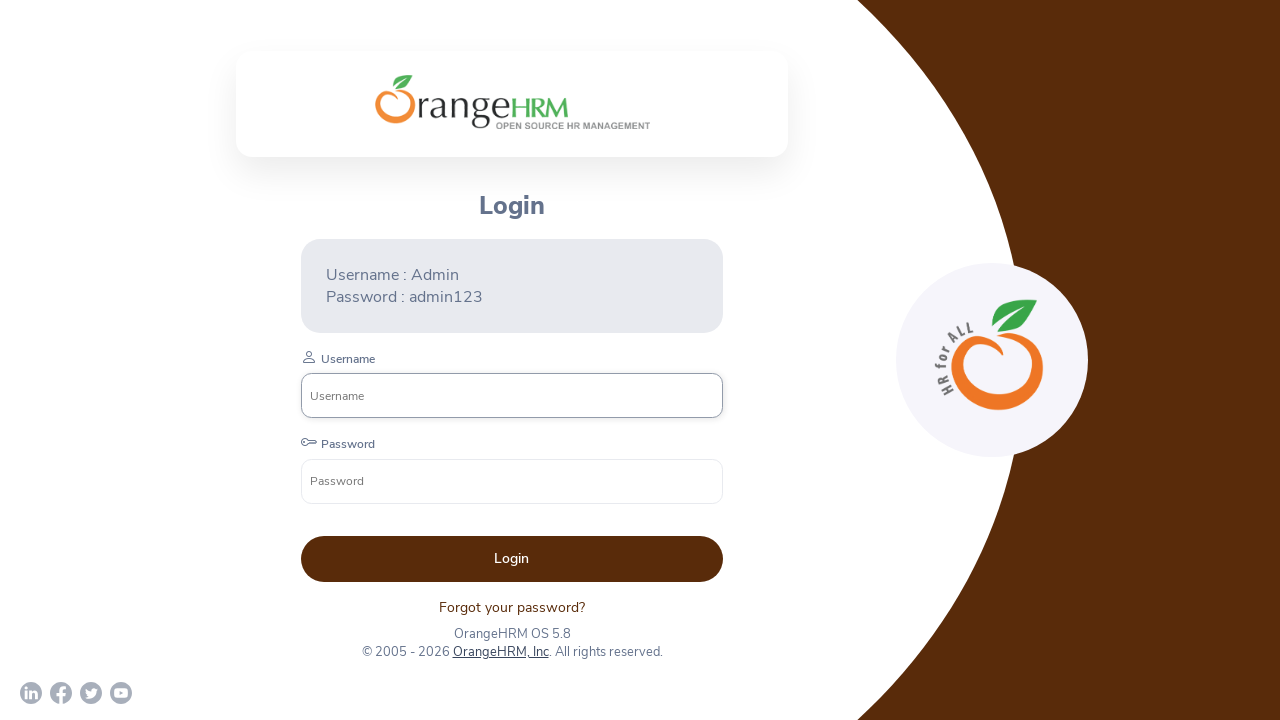

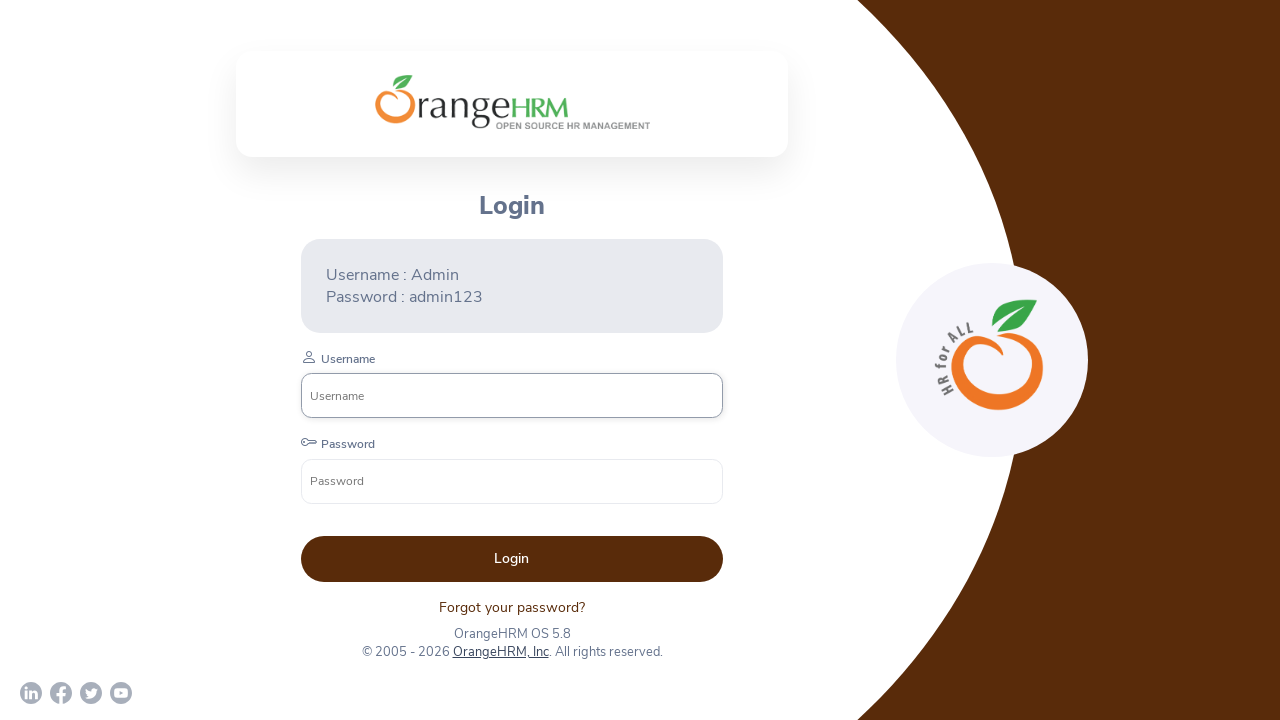